Tests login error handling by attempting to login with an invalid username and verifying that an error message is displayed

Starting URL: https://www.saucedemo.com/v1/

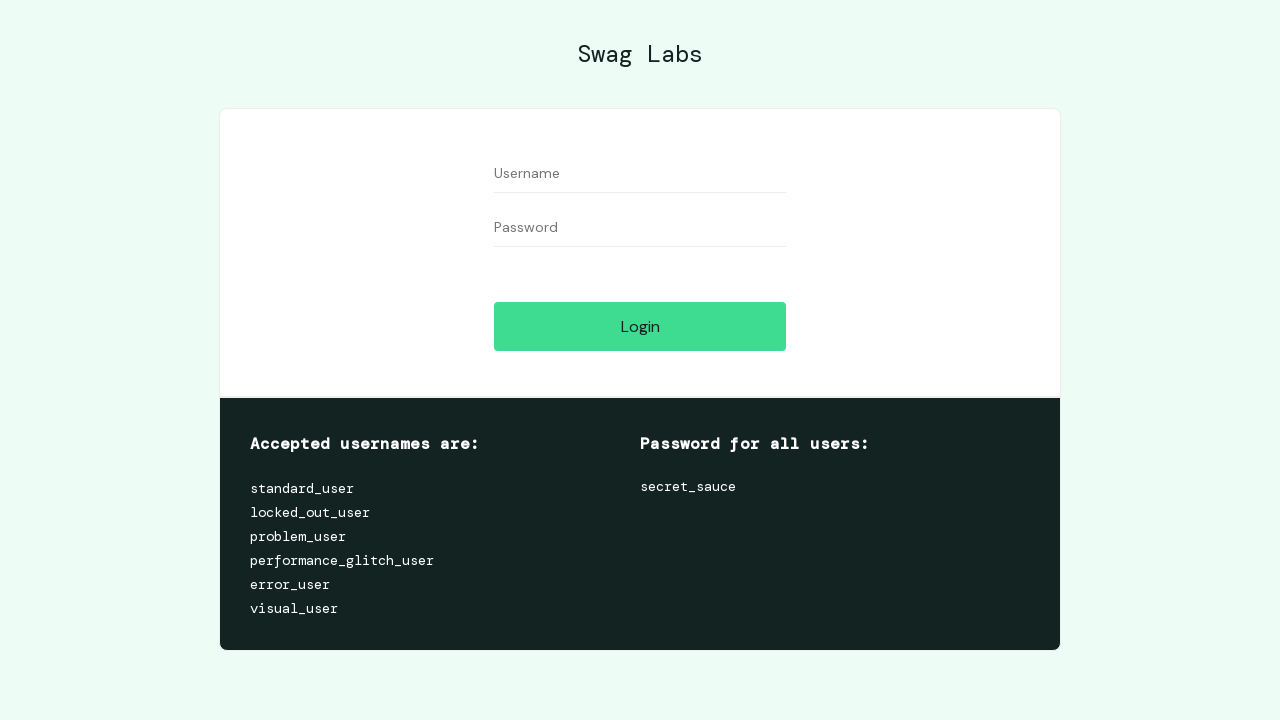

Entered invalid username 'usuario_invalido' in username field on #user-name
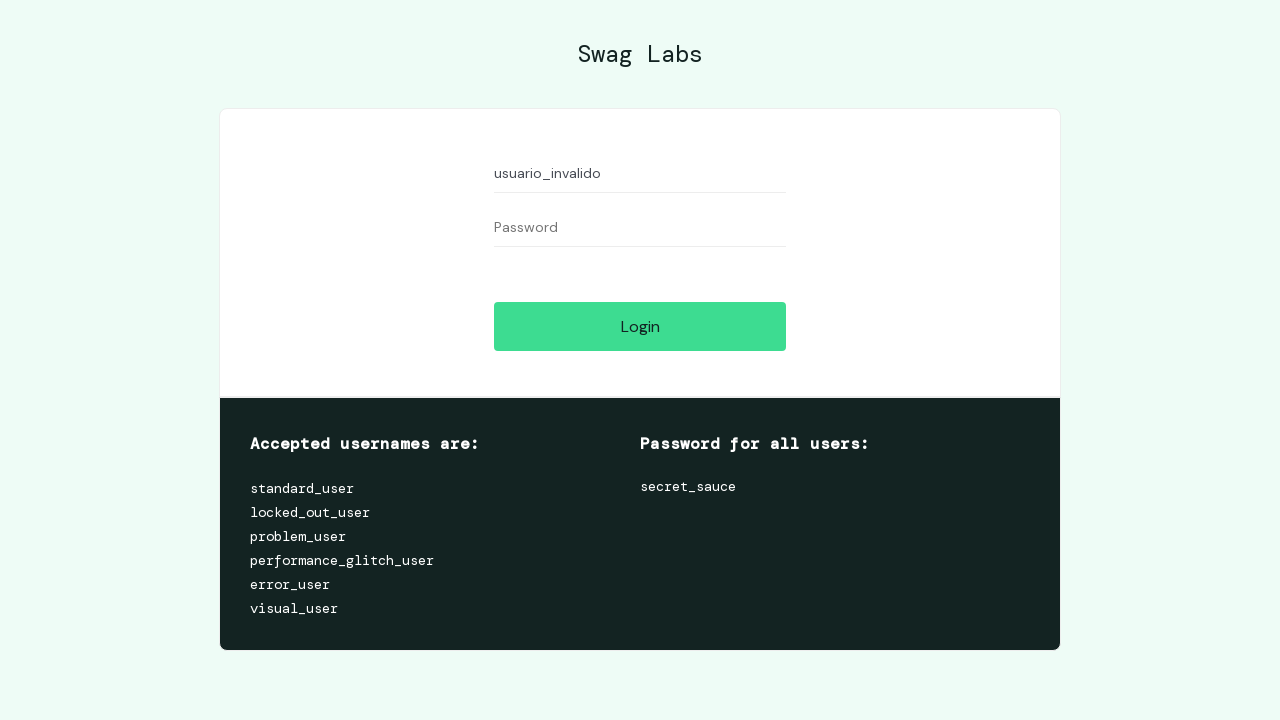

Entered password 'secret_sauce' in password field on #password
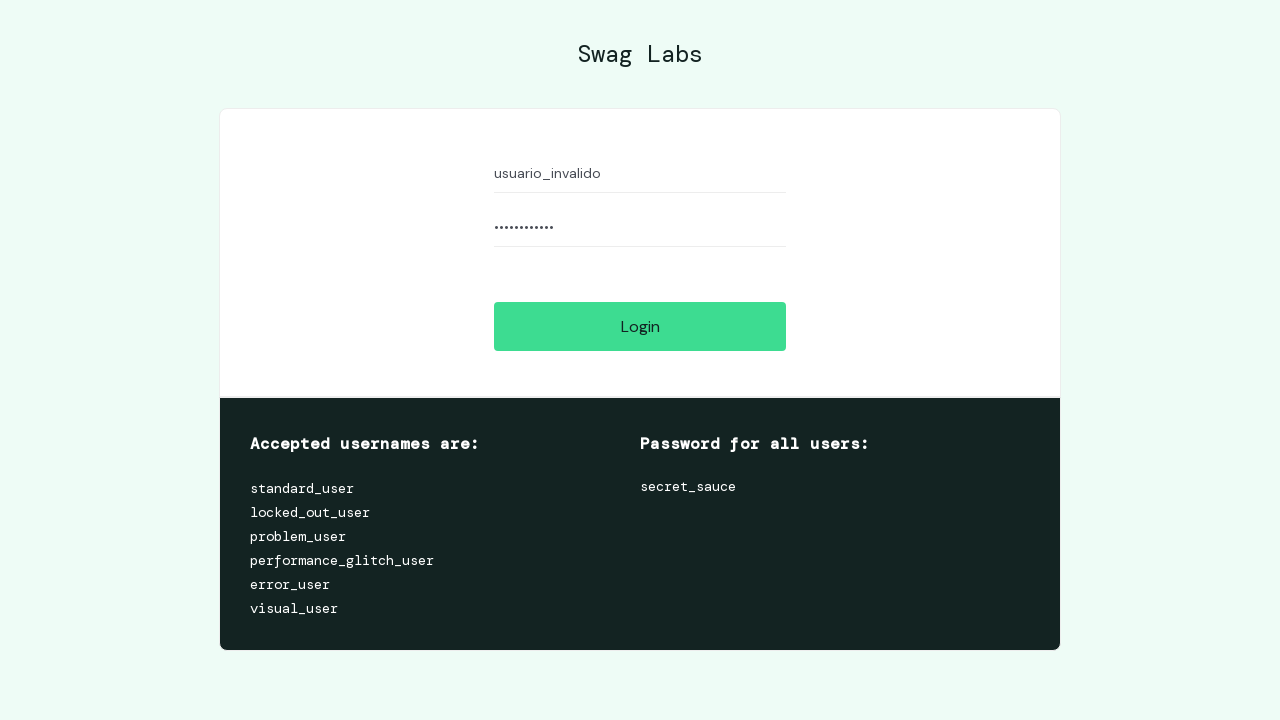

Clicked login button to attempt authentication at (640, 326) on #login-button
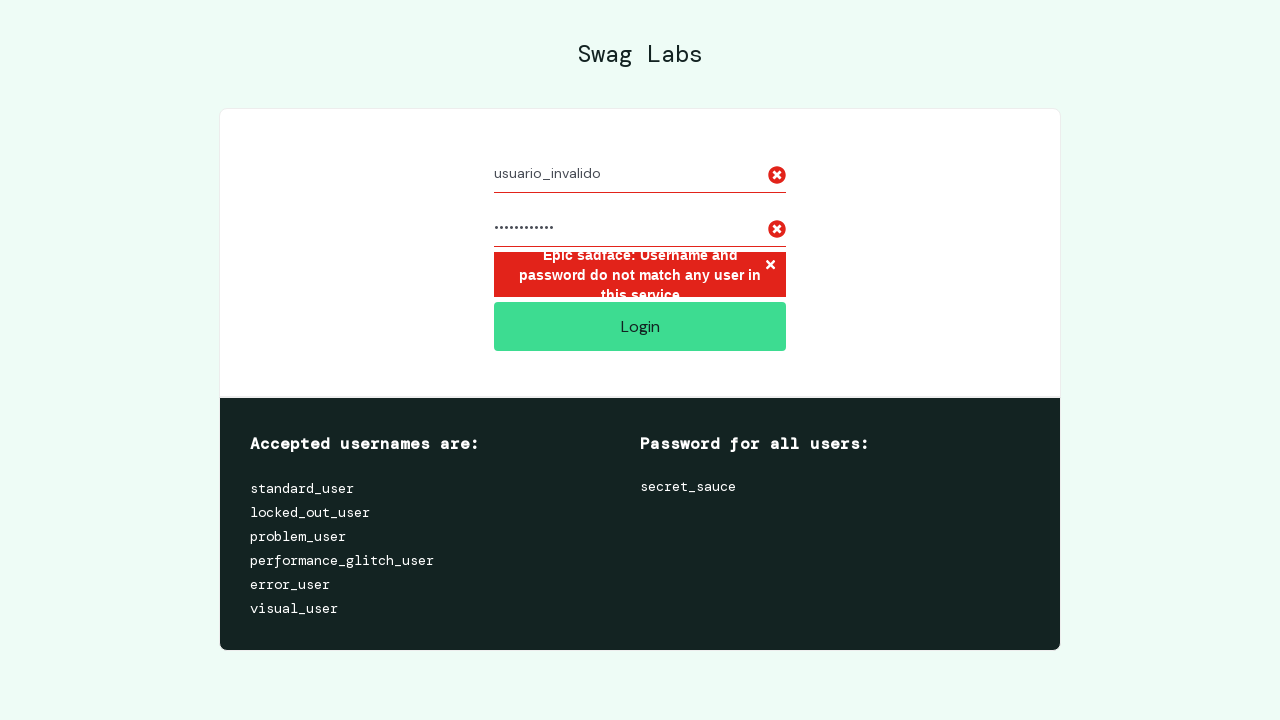

Error message displayed confirming login failure with invalid username
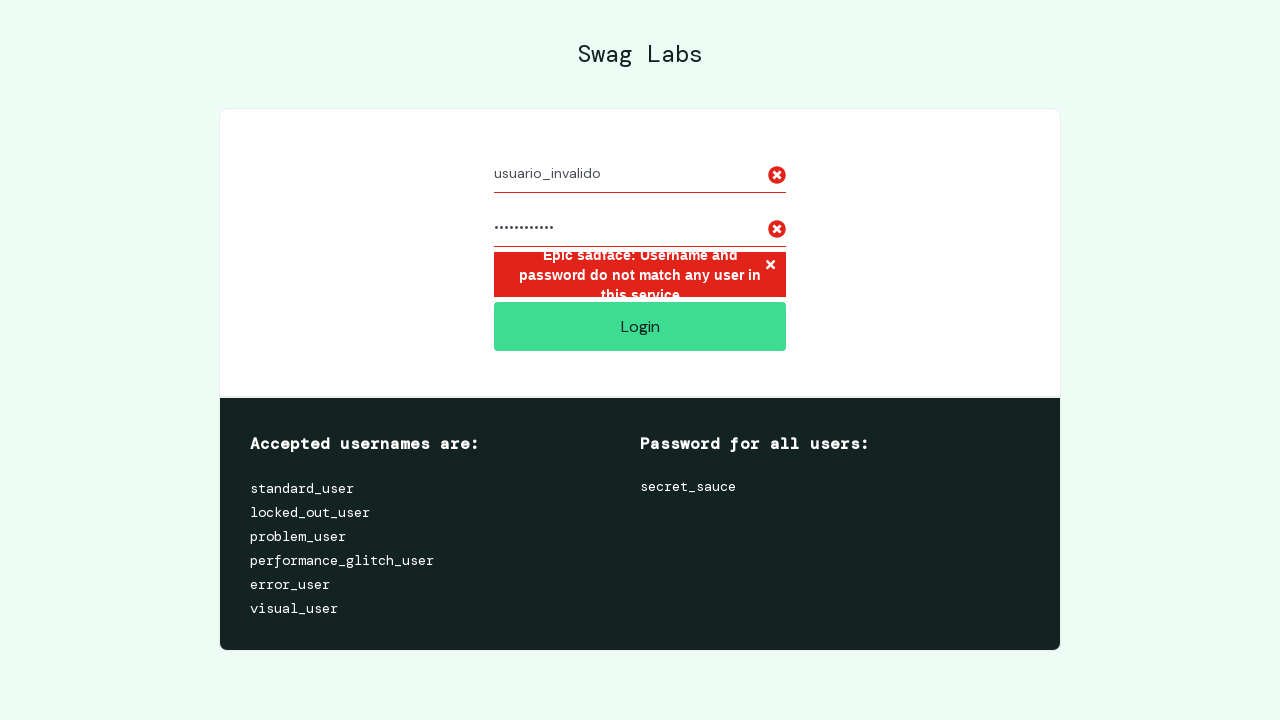

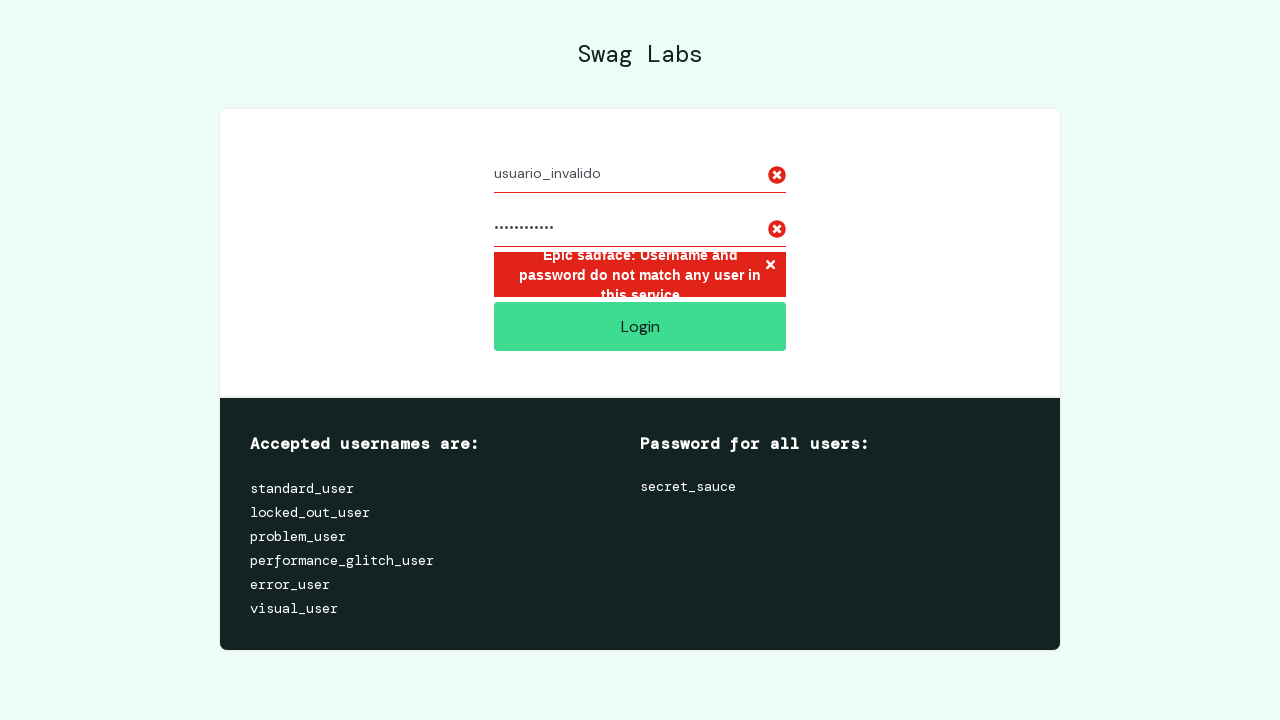